Tests text box interaction on a practice form by filling a mobile number field, verifying element visibility, checking field attributes, and clearing the field.

Starting URL: https://demoqa.com/automation-practice-form

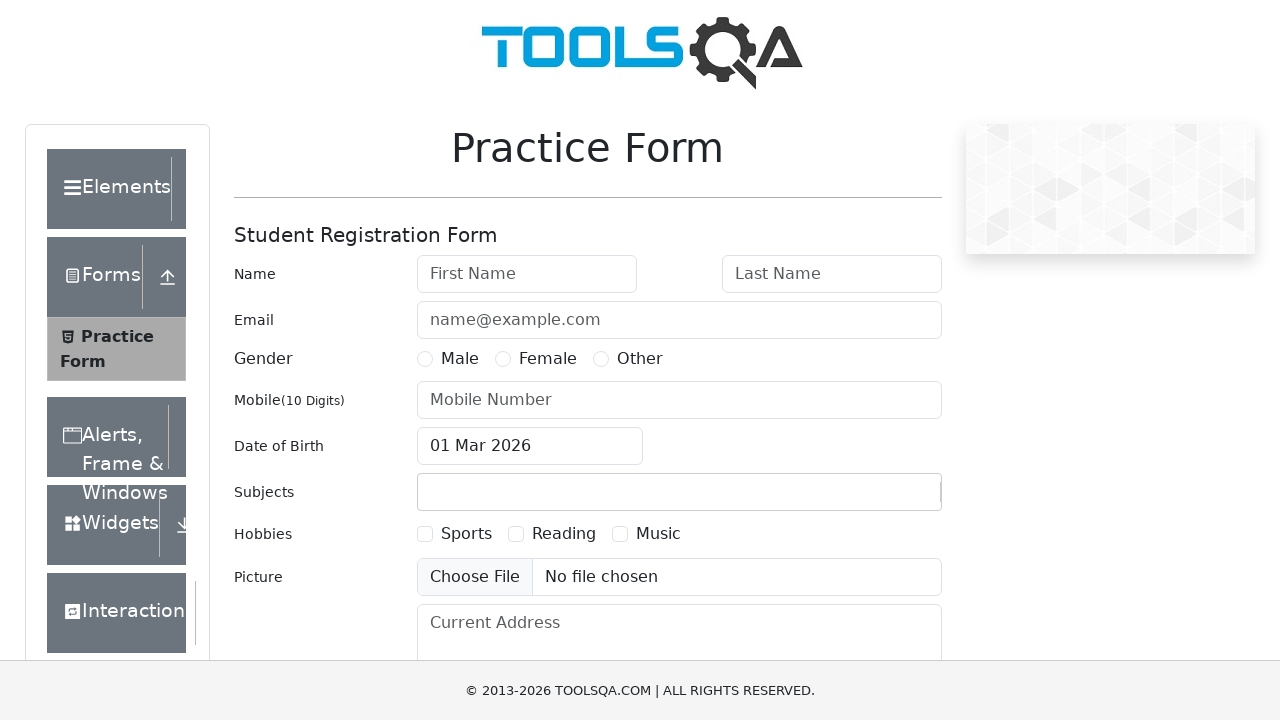

Page loaded with domcontentloaded state
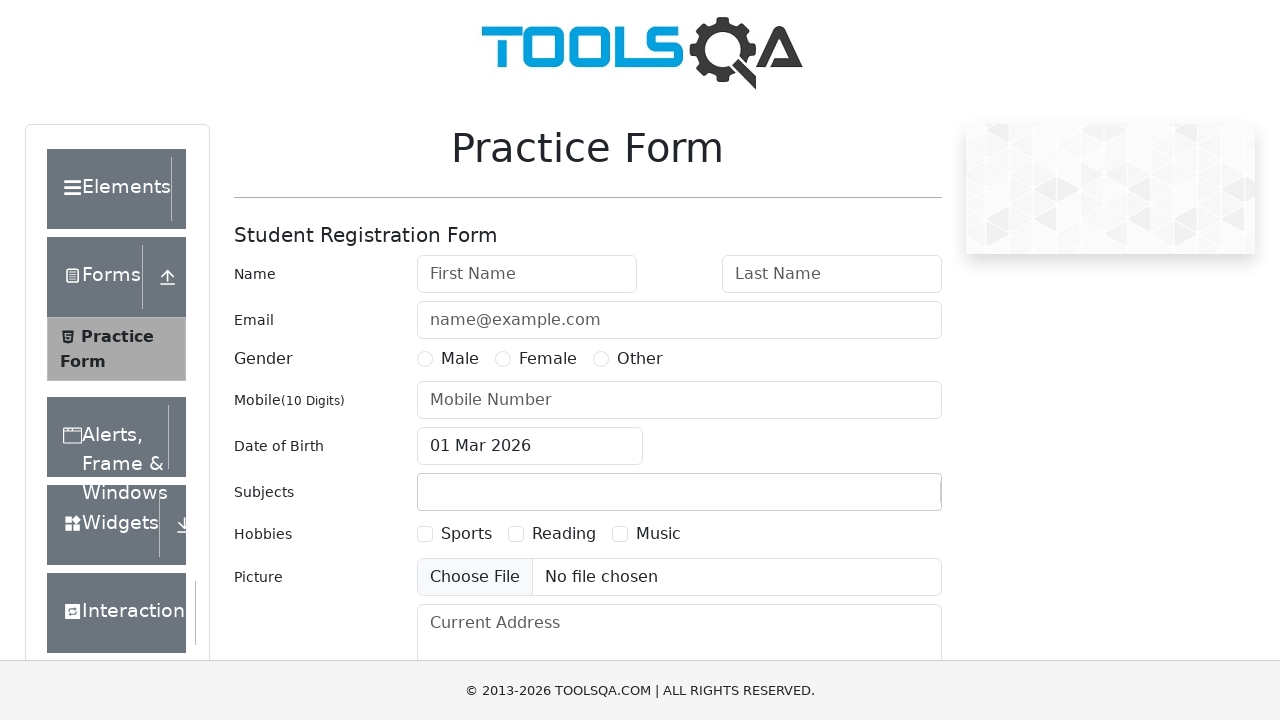

Filled mobile number field with '8675309123' on #userNumber
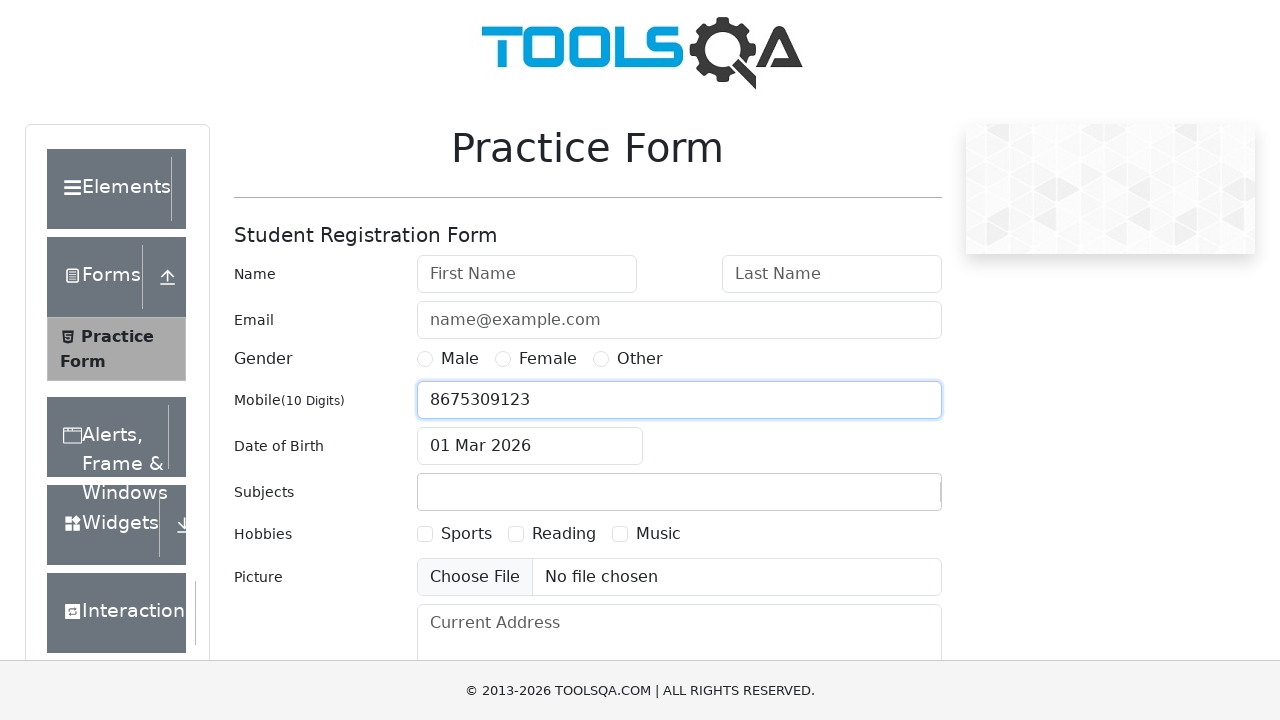

Verified userName label wrapper is visible
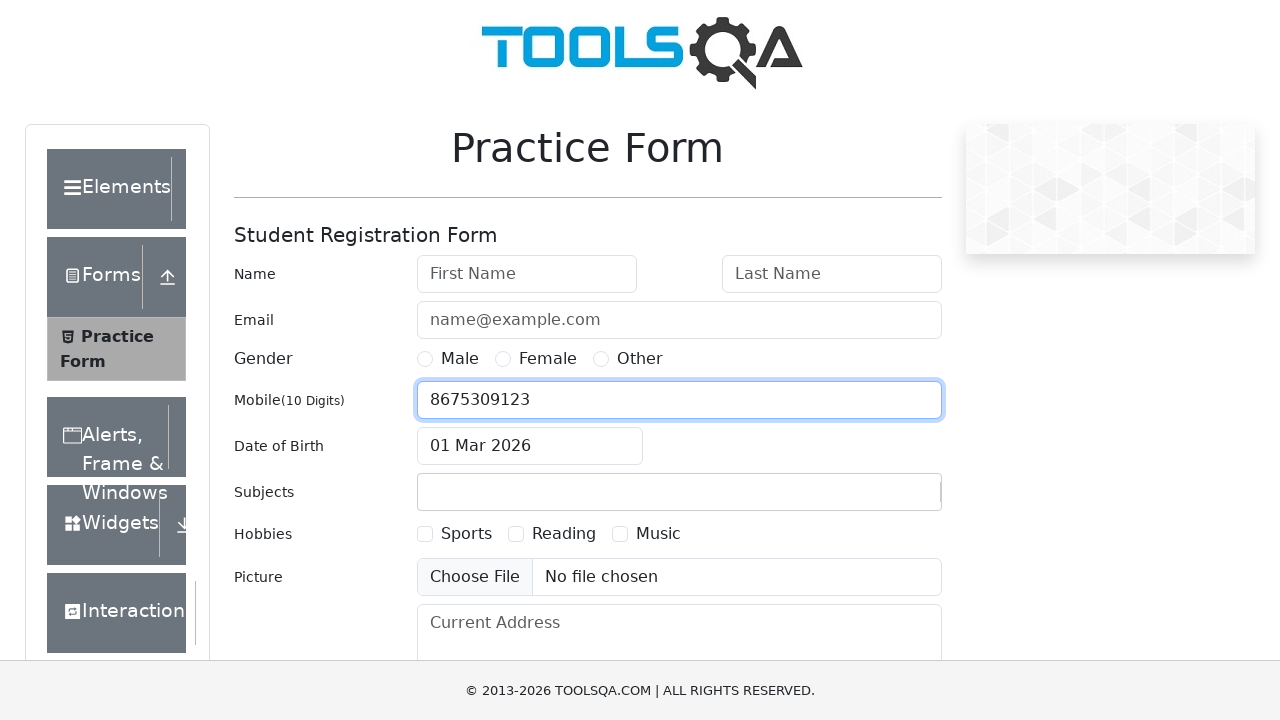

Retrieved entered value from mobile number field: 'None'
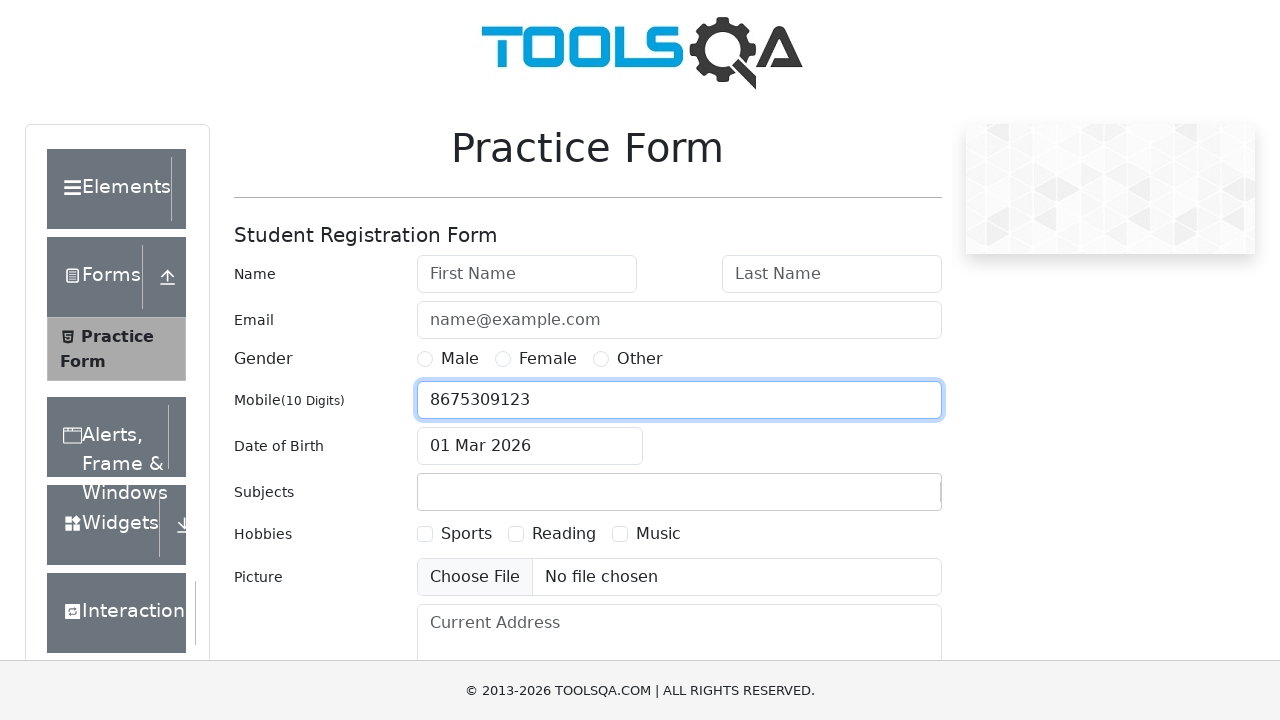

Cleared the mobile number field on #userNumber
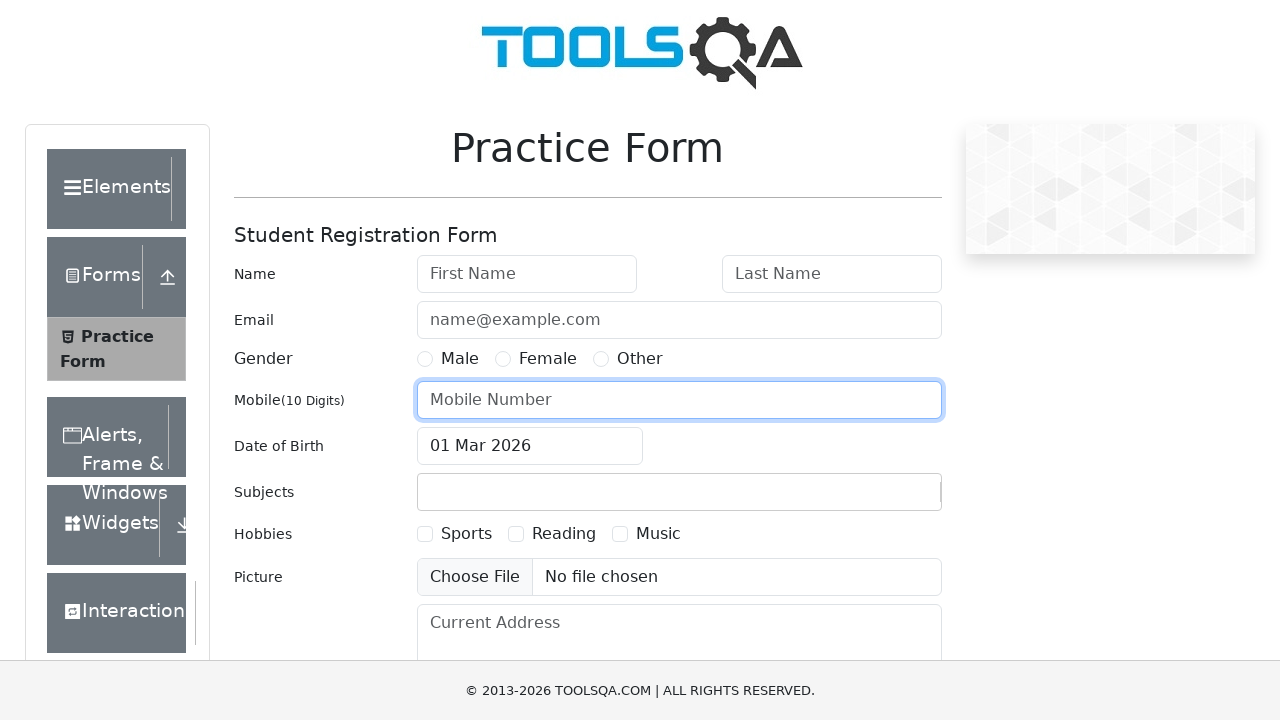

Verified mobile number field type attribute: 'text'
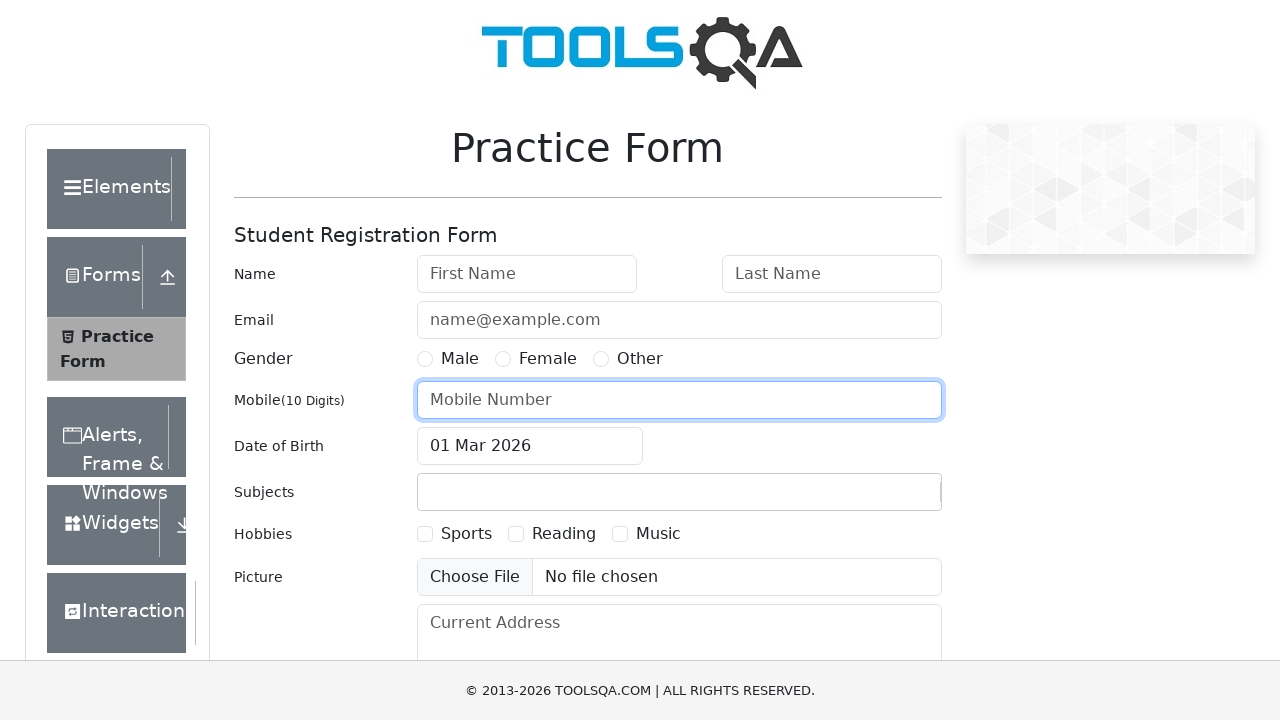

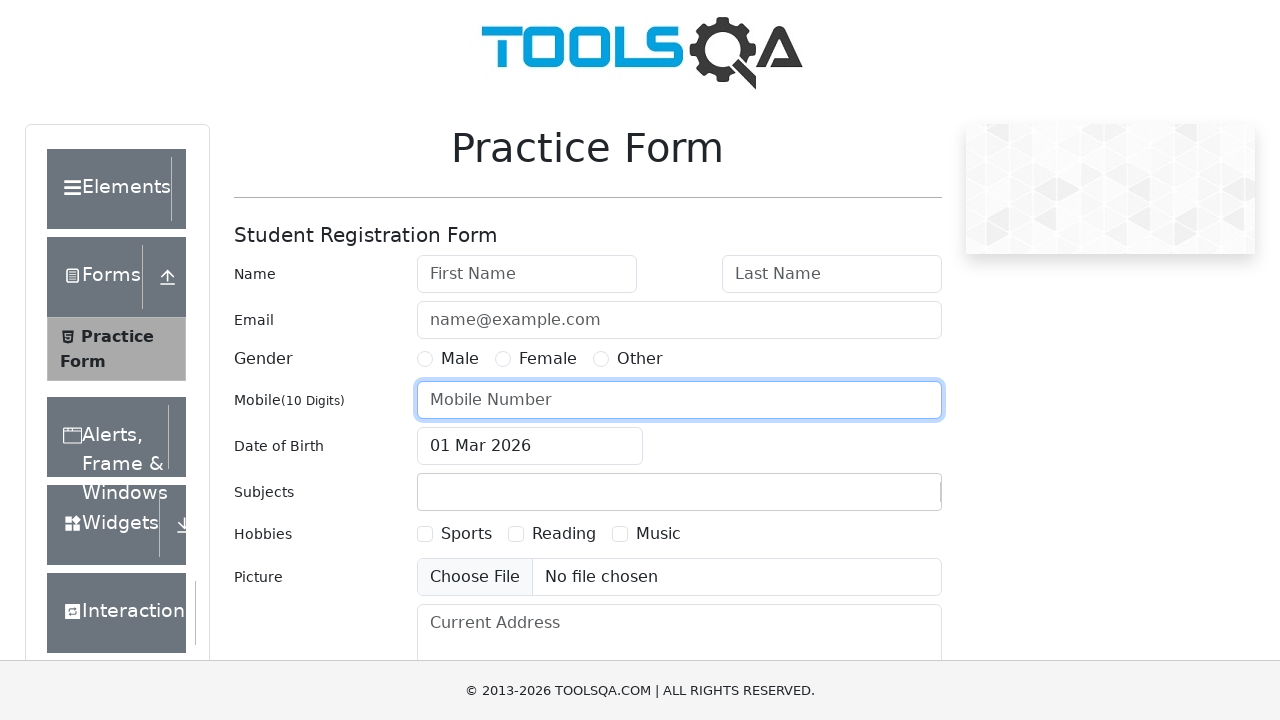